Navigates to HPE support page and clicks the download button to initiate a file download

Starting URL: https://support.hpe.com/hpesc/public/swd/detail?swItemId=MTX_c2f5e99173104d44827c78f6fb

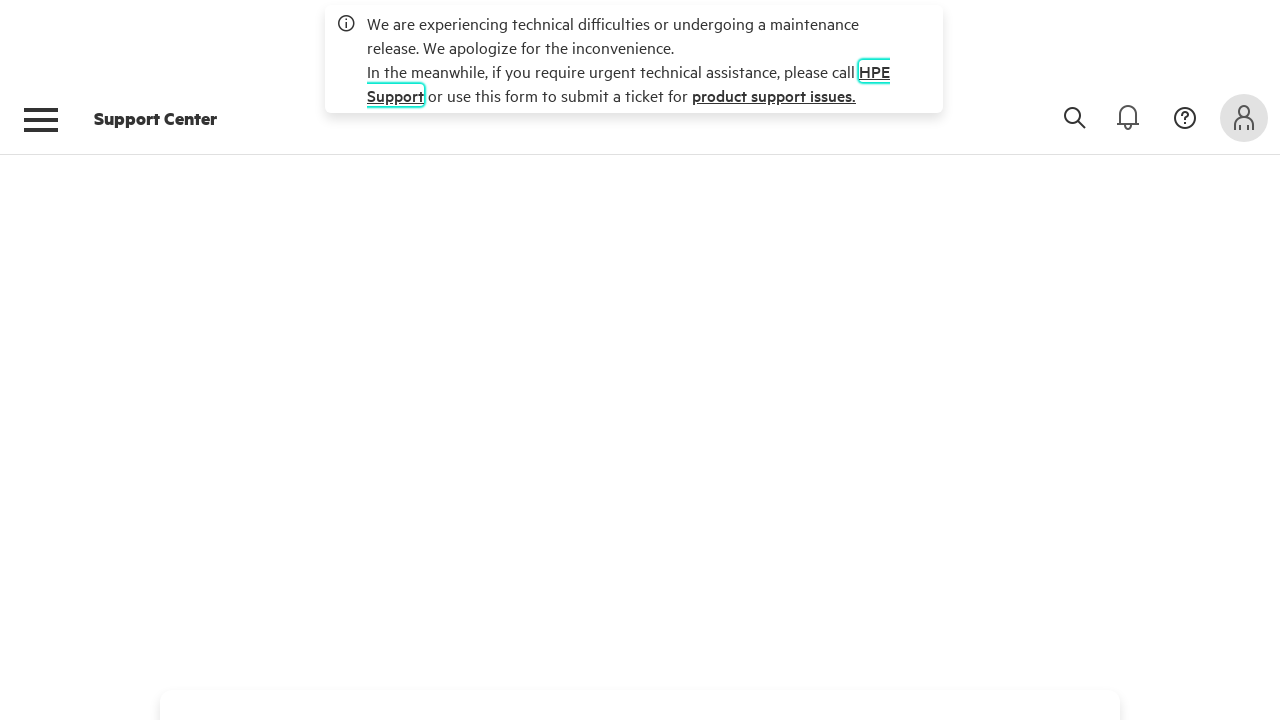

Waited 5 seconds for HPE support page to fully load
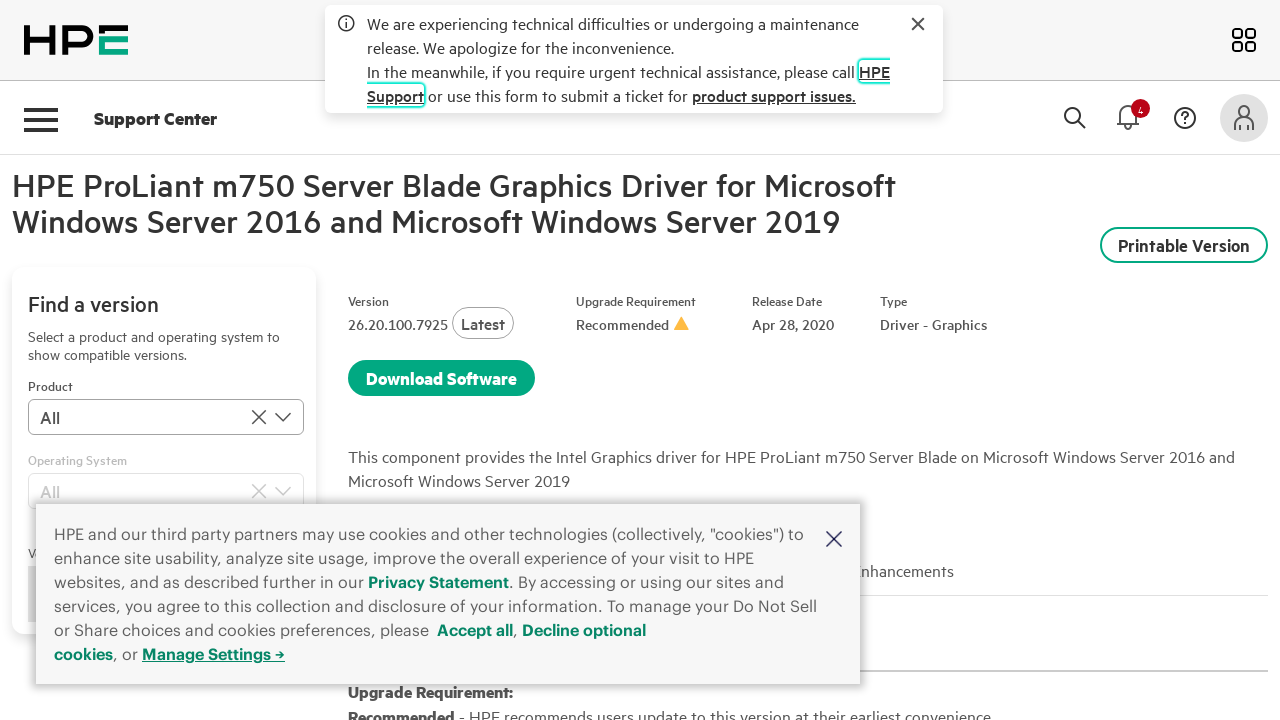

Located download button element
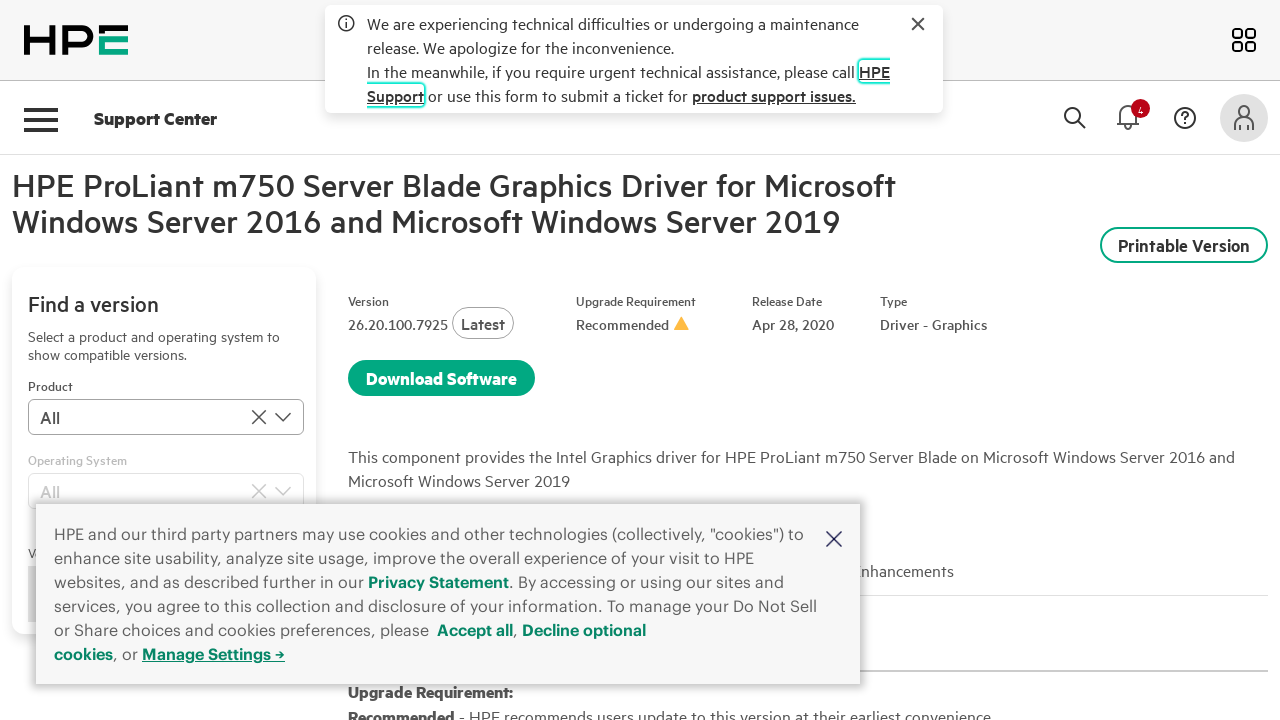

Clicked download button to initiate file download at (442, 378) on button:has-text("Download") >> nth=0
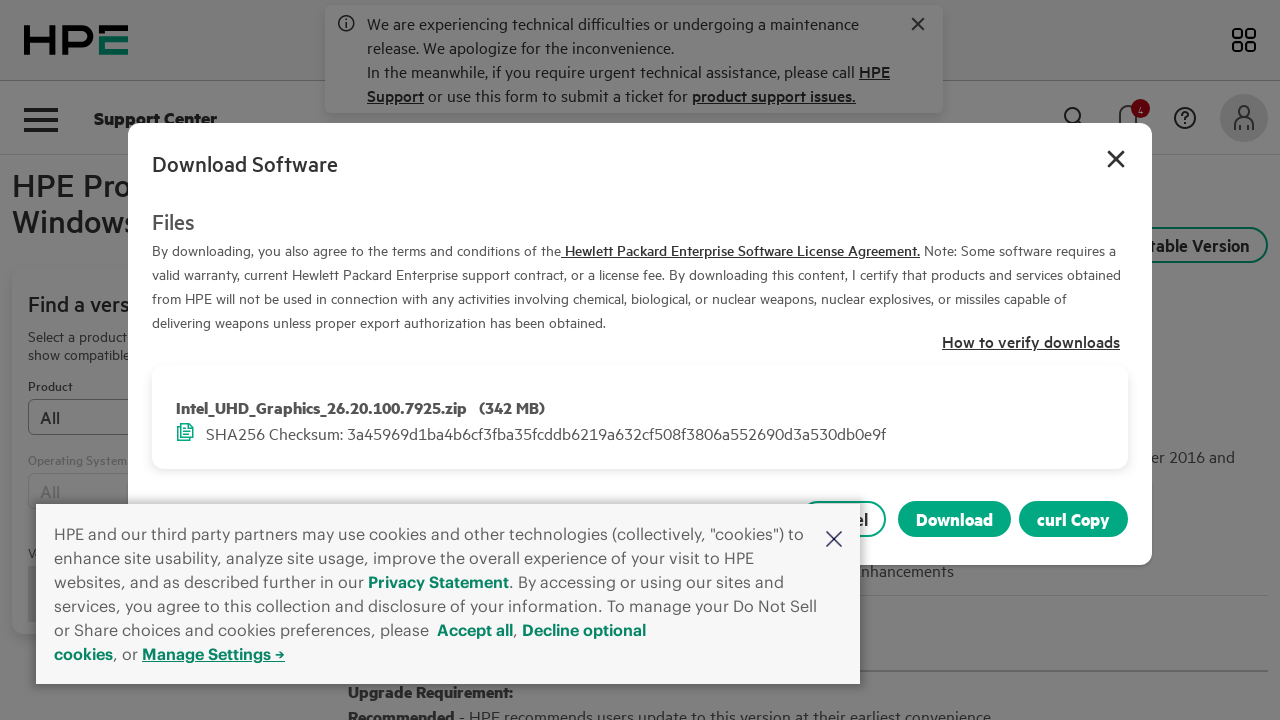

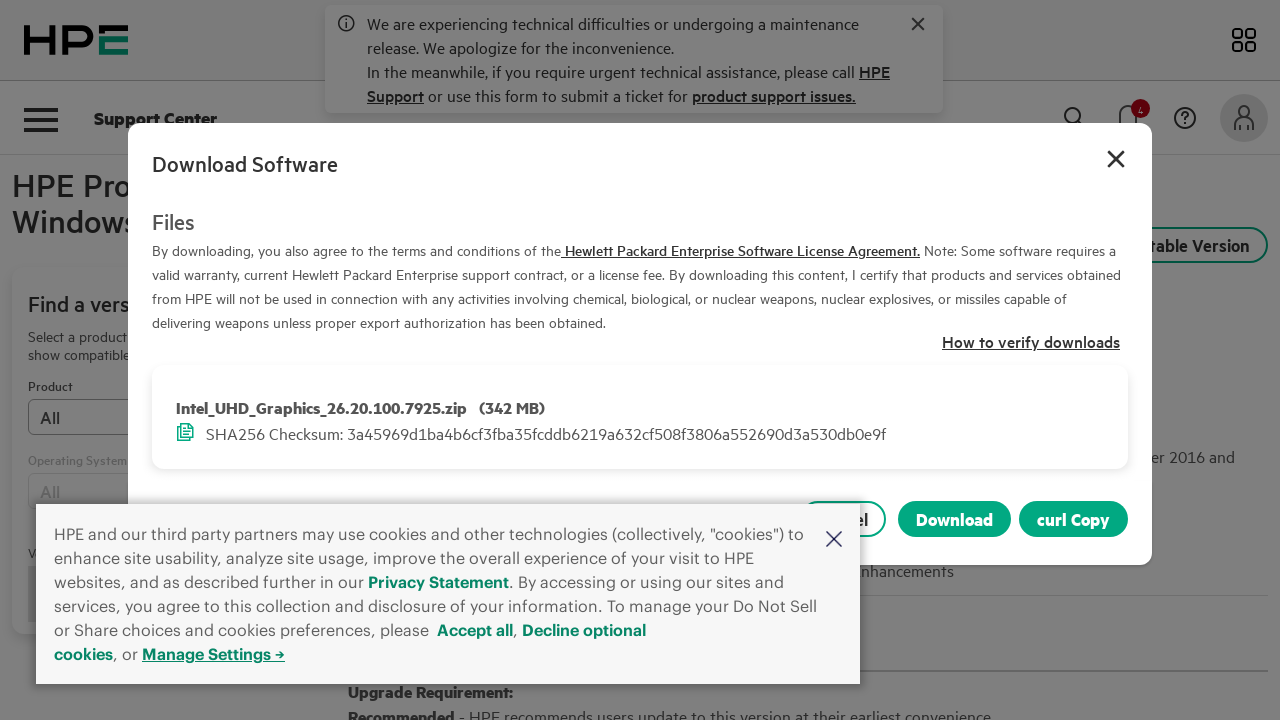